Navigates to the DemoQA practice form page and fills out form fields including first name, last name, email, gender selection, and mobile number

Starting URL: https://demoqa.com/forms

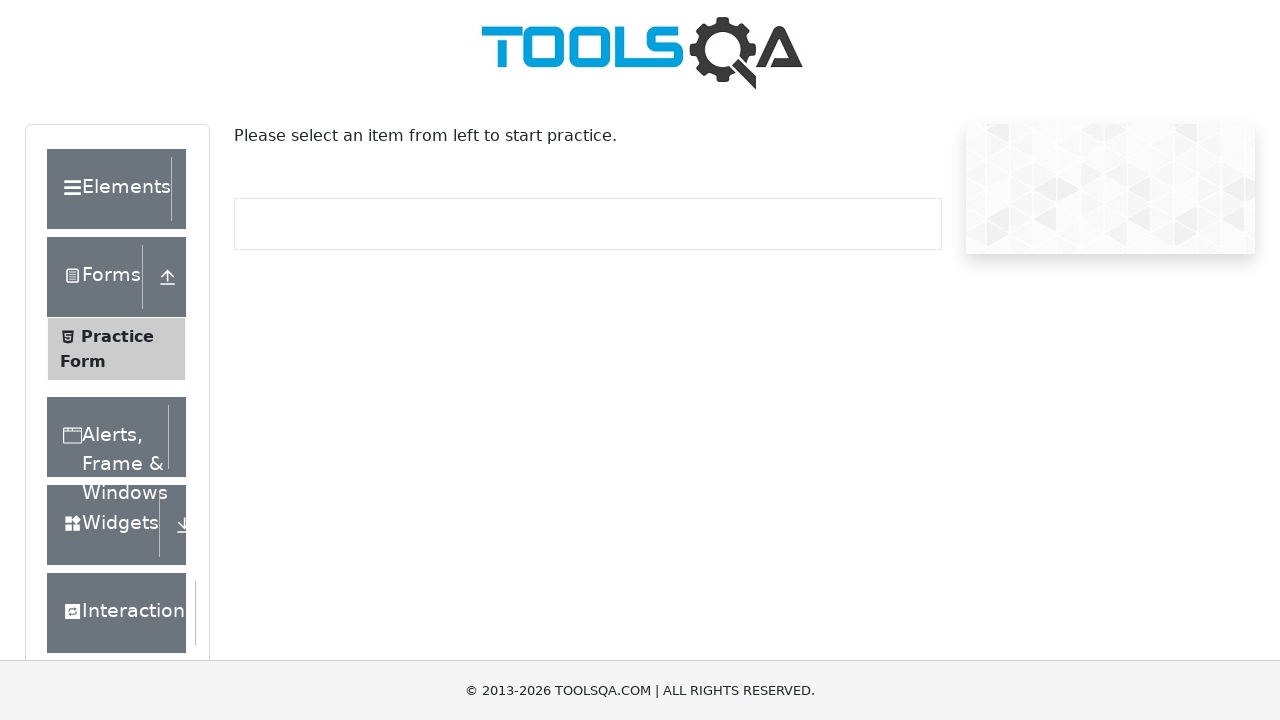

Clicked on Practice Form link at (117, 336) on text=Practice Form
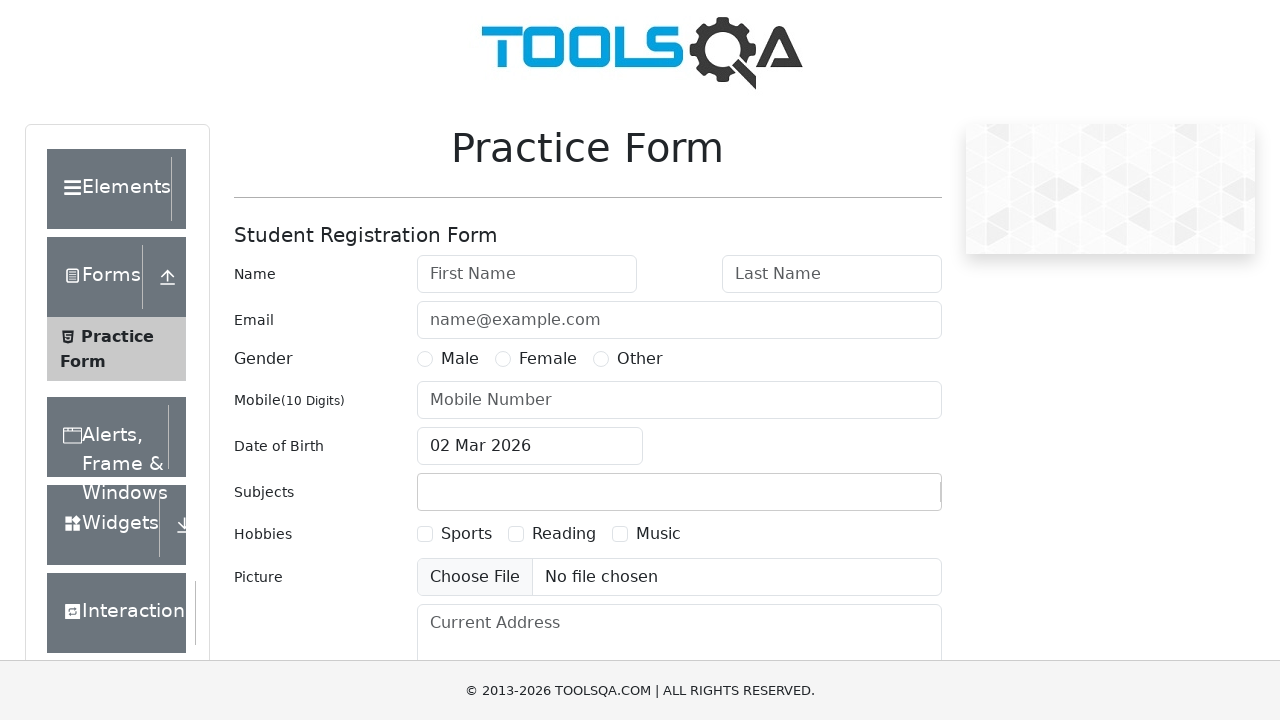

Practice form page loaded successfully
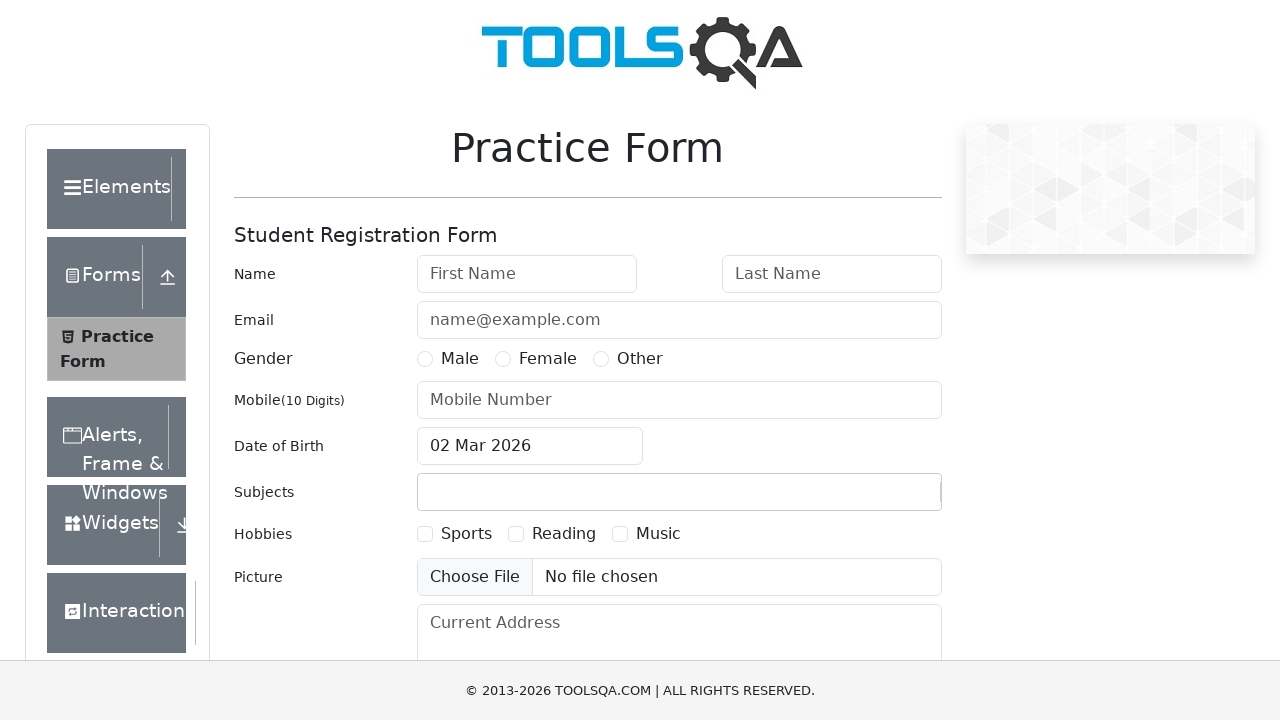

Entered first name 'FirstName' on #firstName
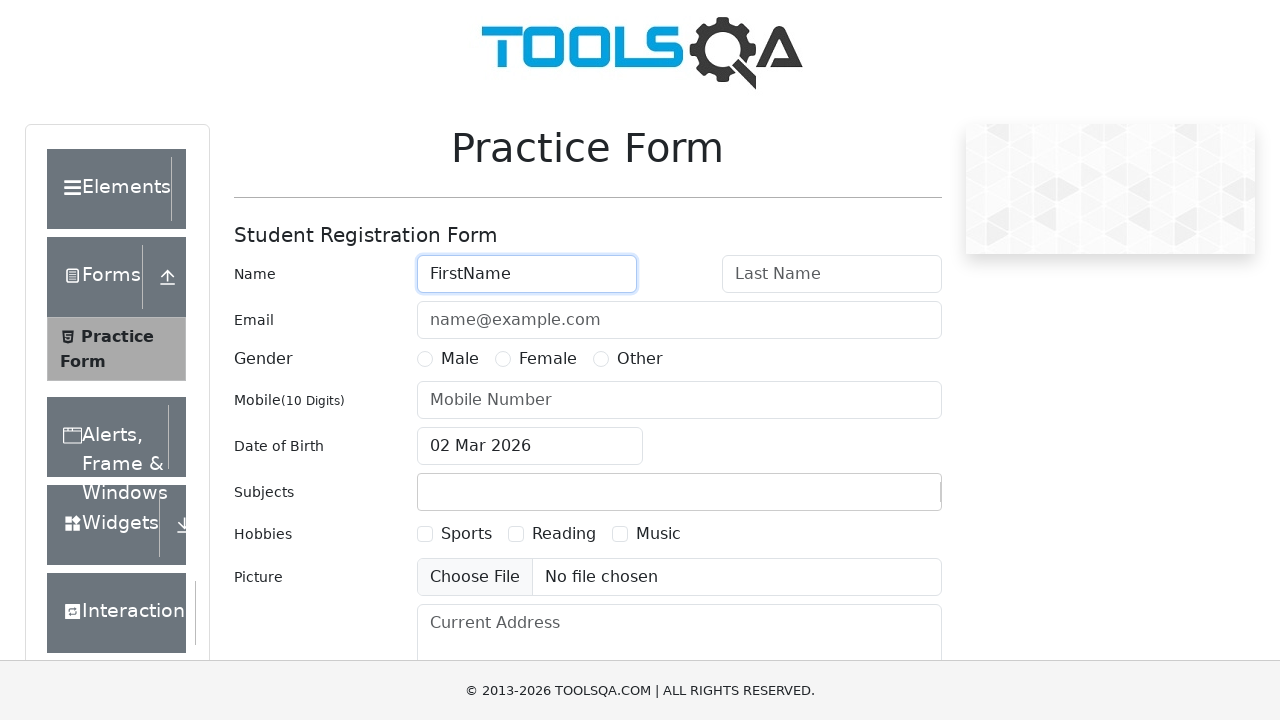

Entered last name 'LastName' on #lastName
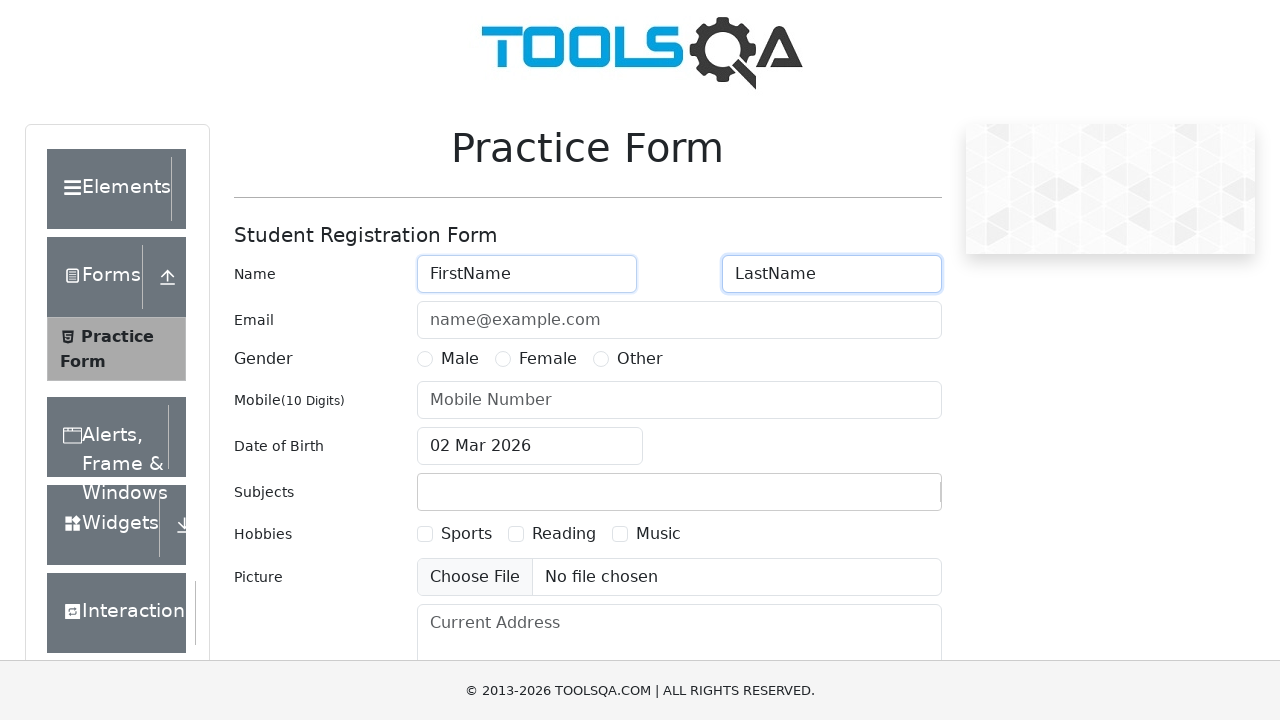

Entered email 'test@gmail.com' on #userEmail
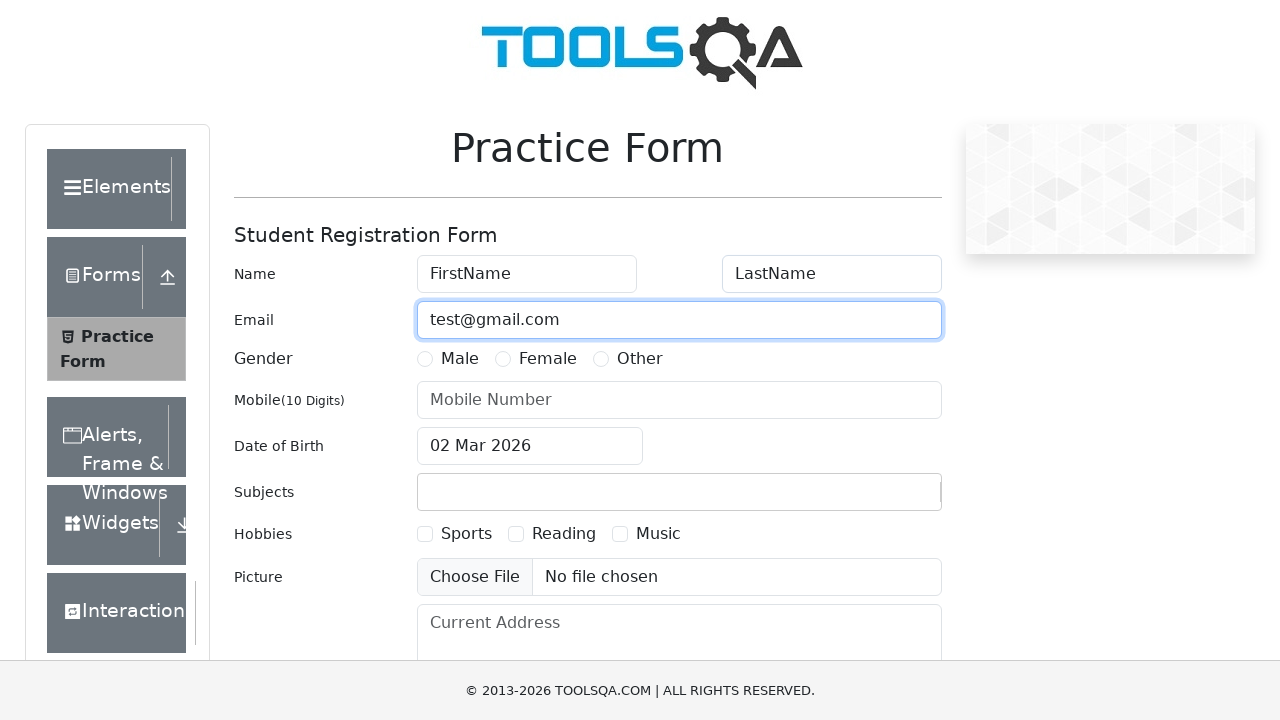

Selected Female gender option at (548, 359) on label[for='gender-radio-2']
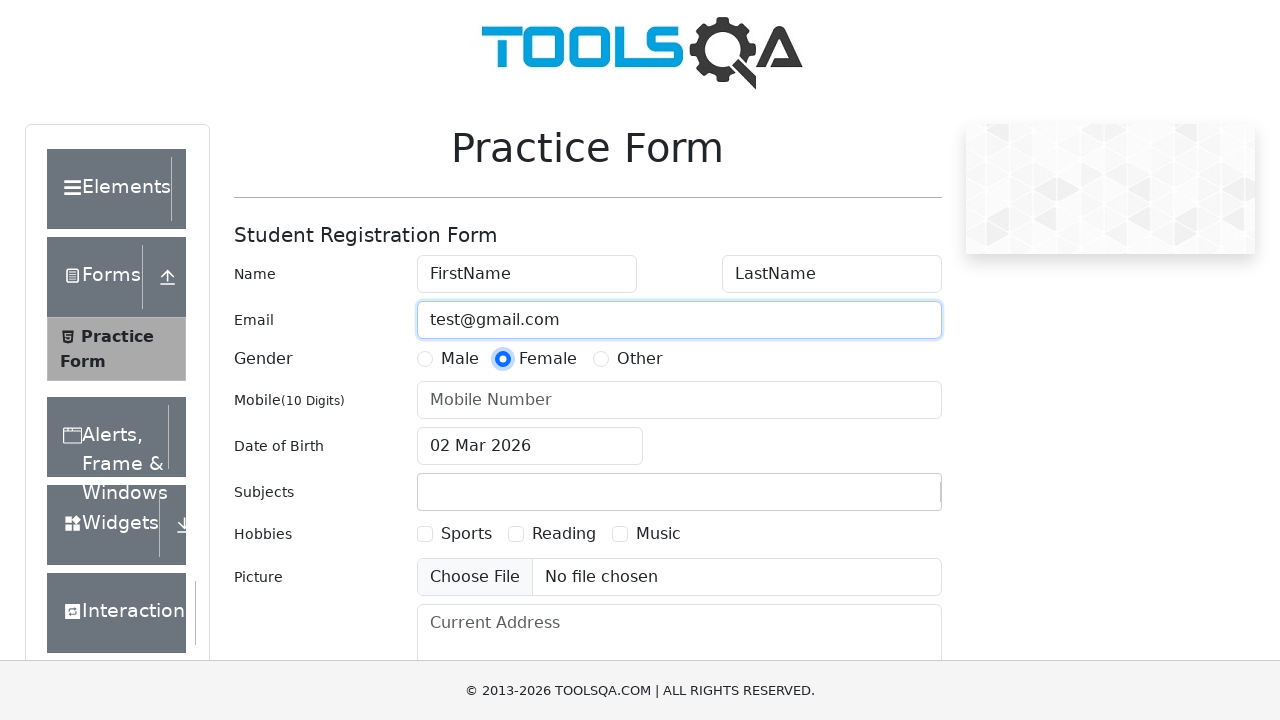

Entered mobile number '9998882222' on #userNumber
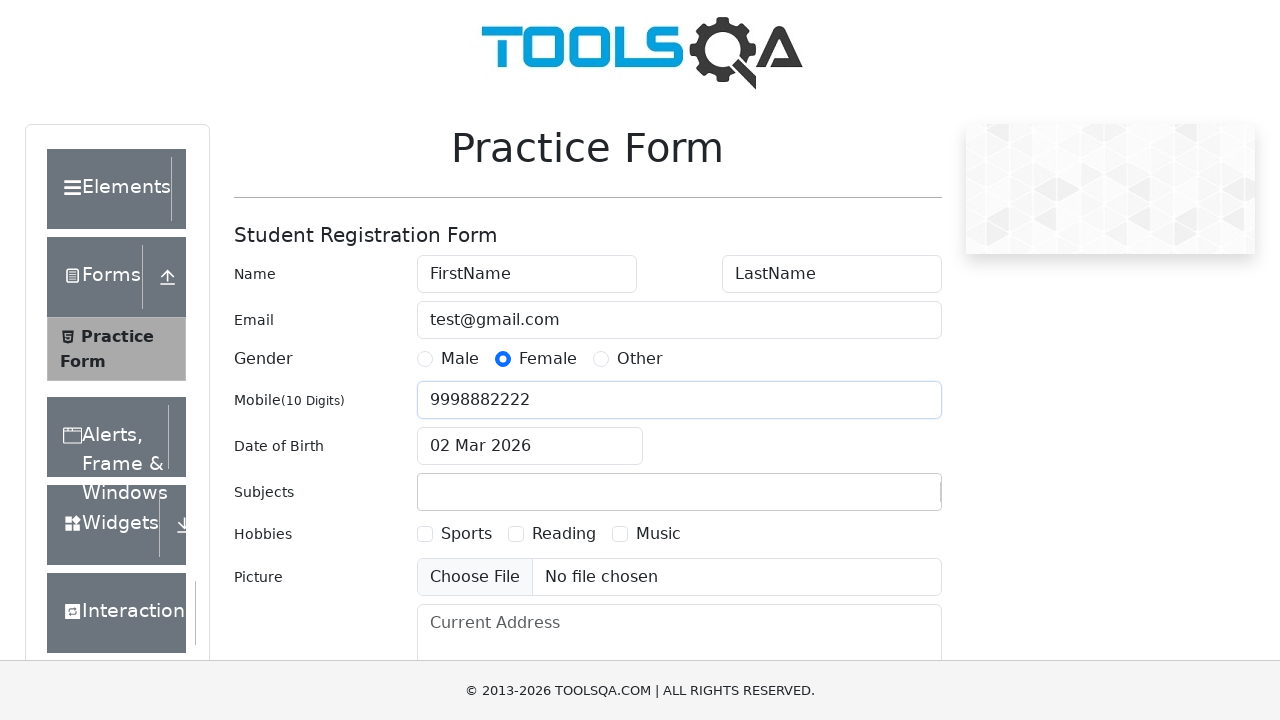

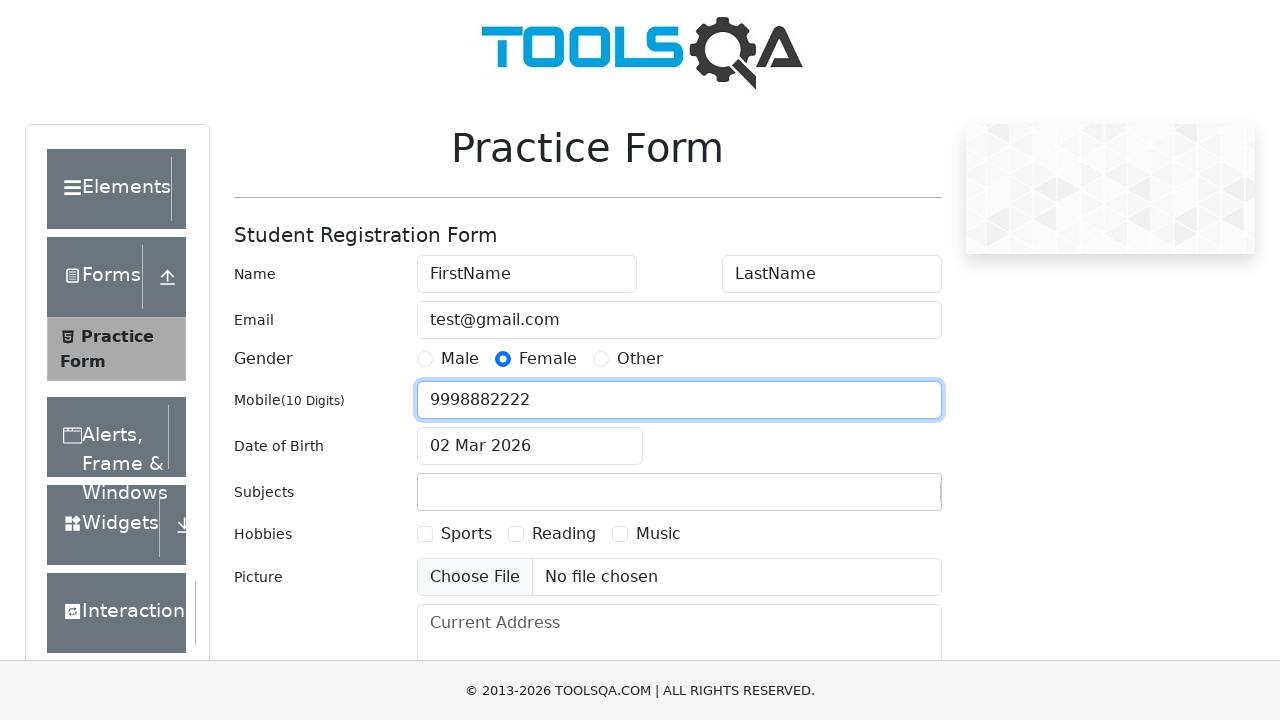